Navigates to a demo table page and retrieves the last name of an employee with first name "Abhishek" from a data table

Starting URL: http://automationbykrishna.com/

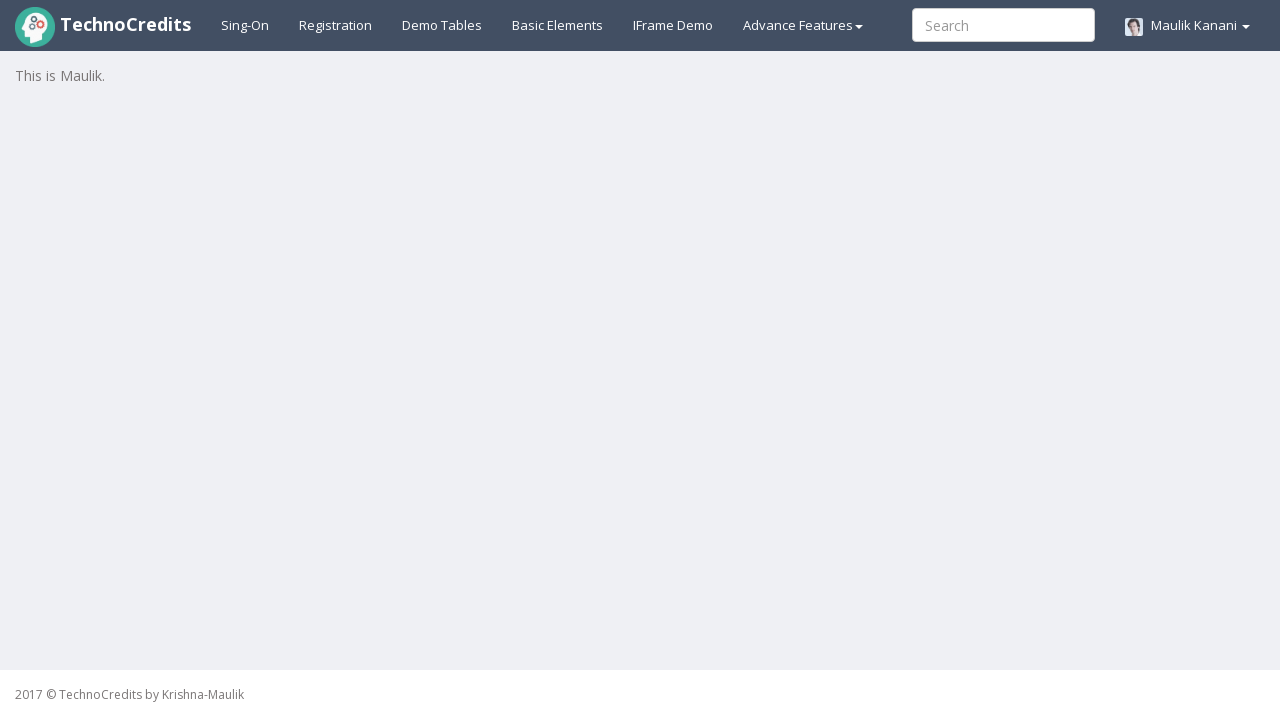

Clicked on demotable link at (442, 25) on #demotable
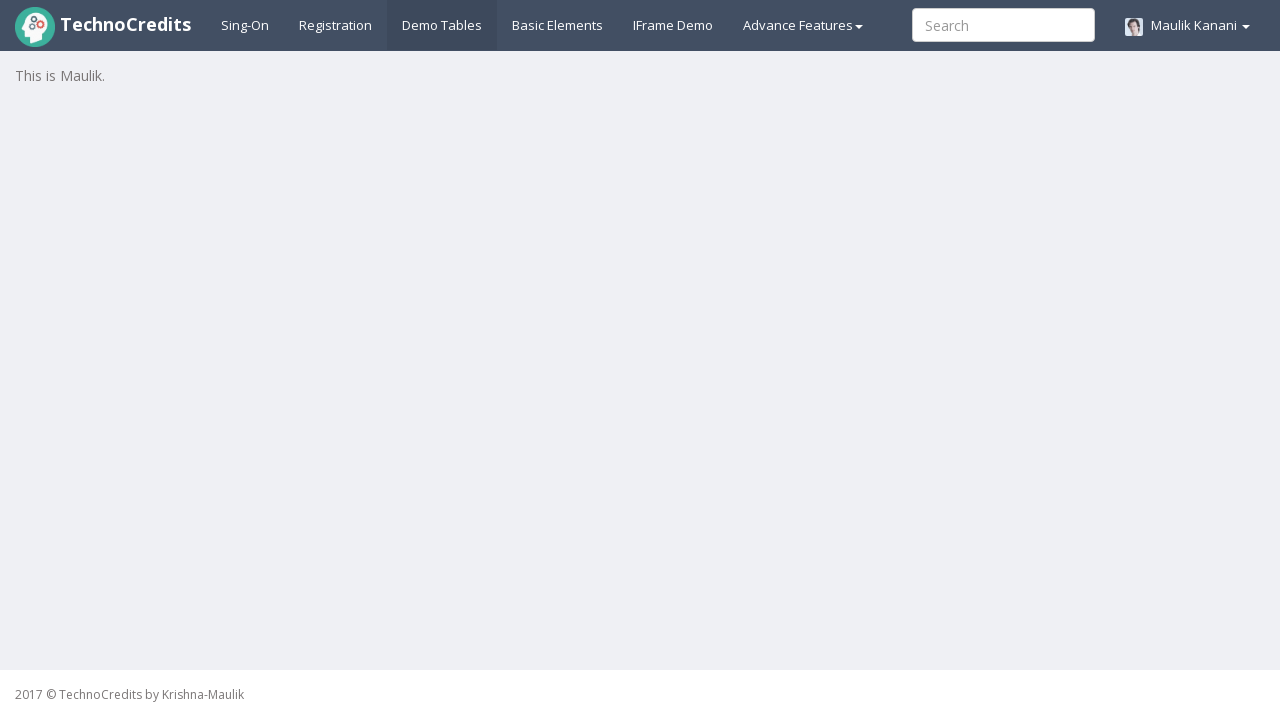

Table with id 'table1' is now visible
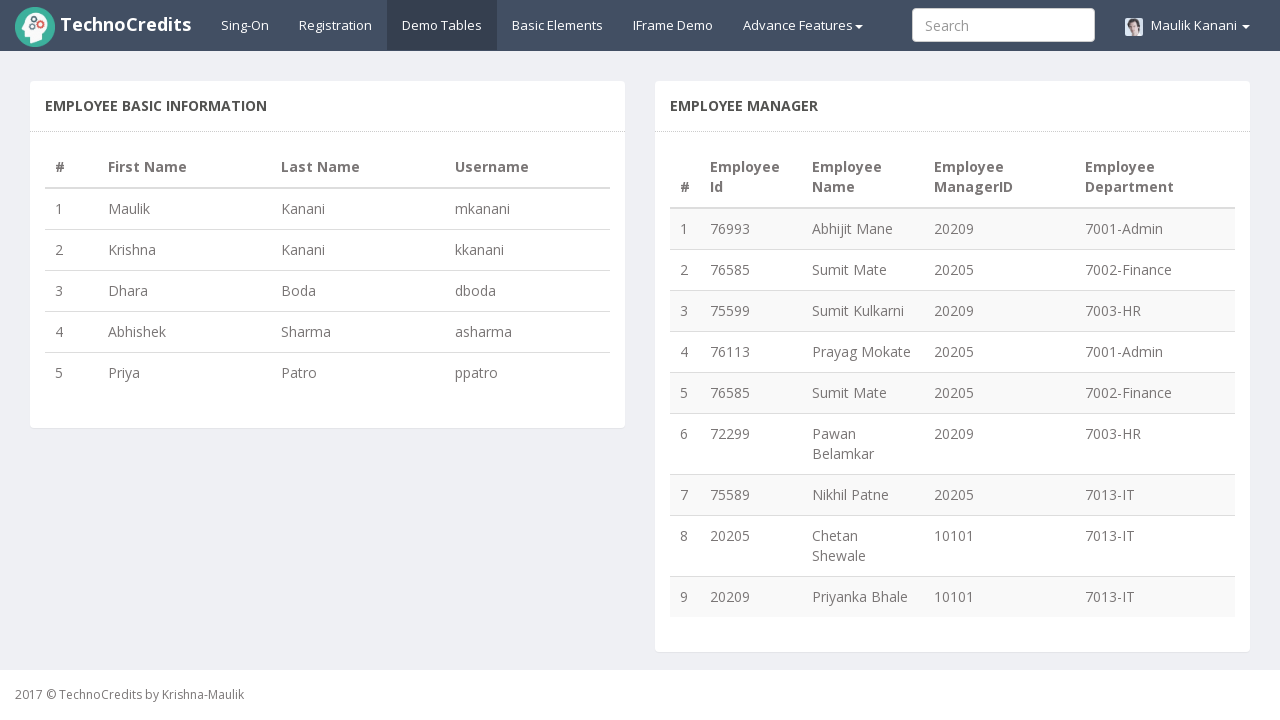

Retrieved all header elements from table
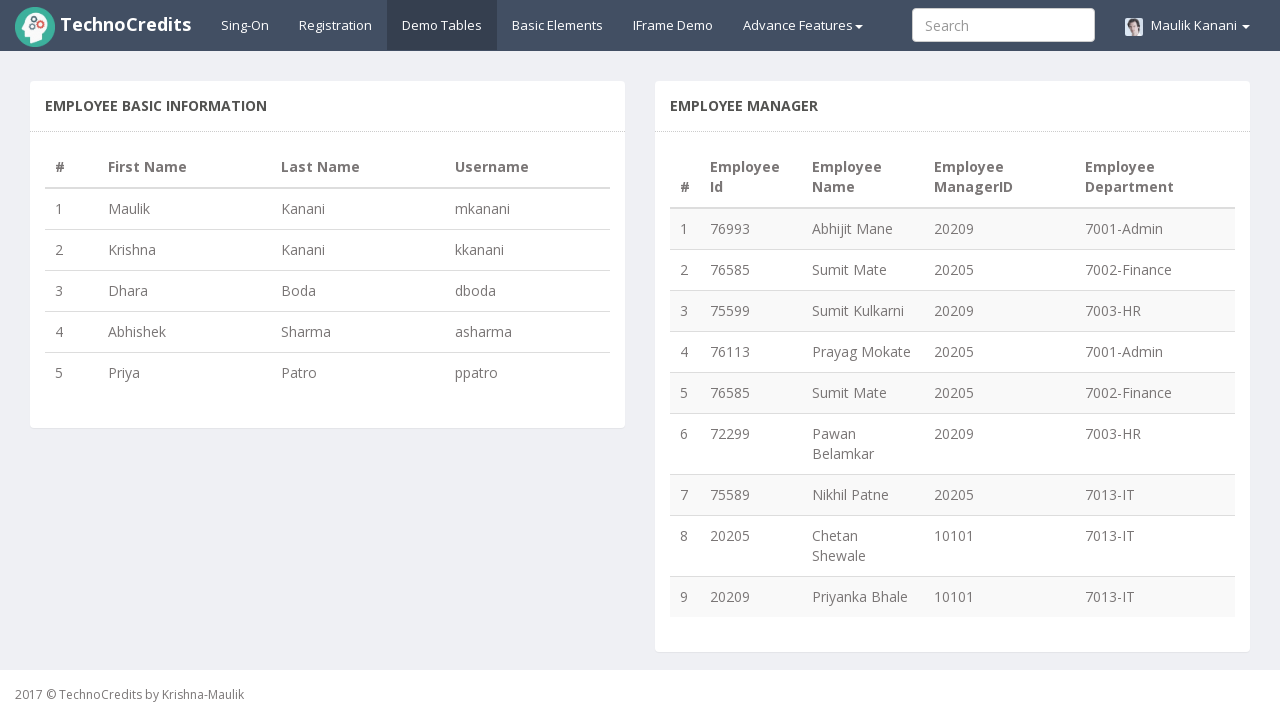

Extracted header list: ['#', 'First Name', 'Last Name', 'Username']
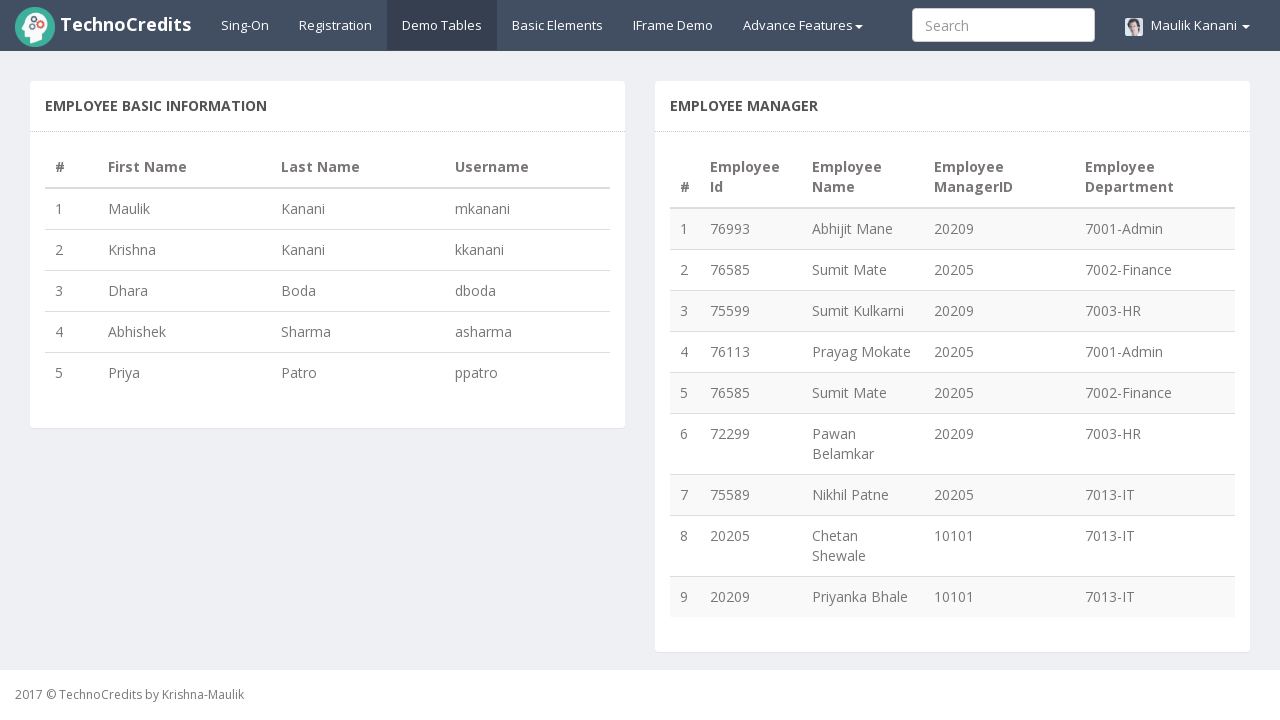

Found 'Last Name' column at index 3
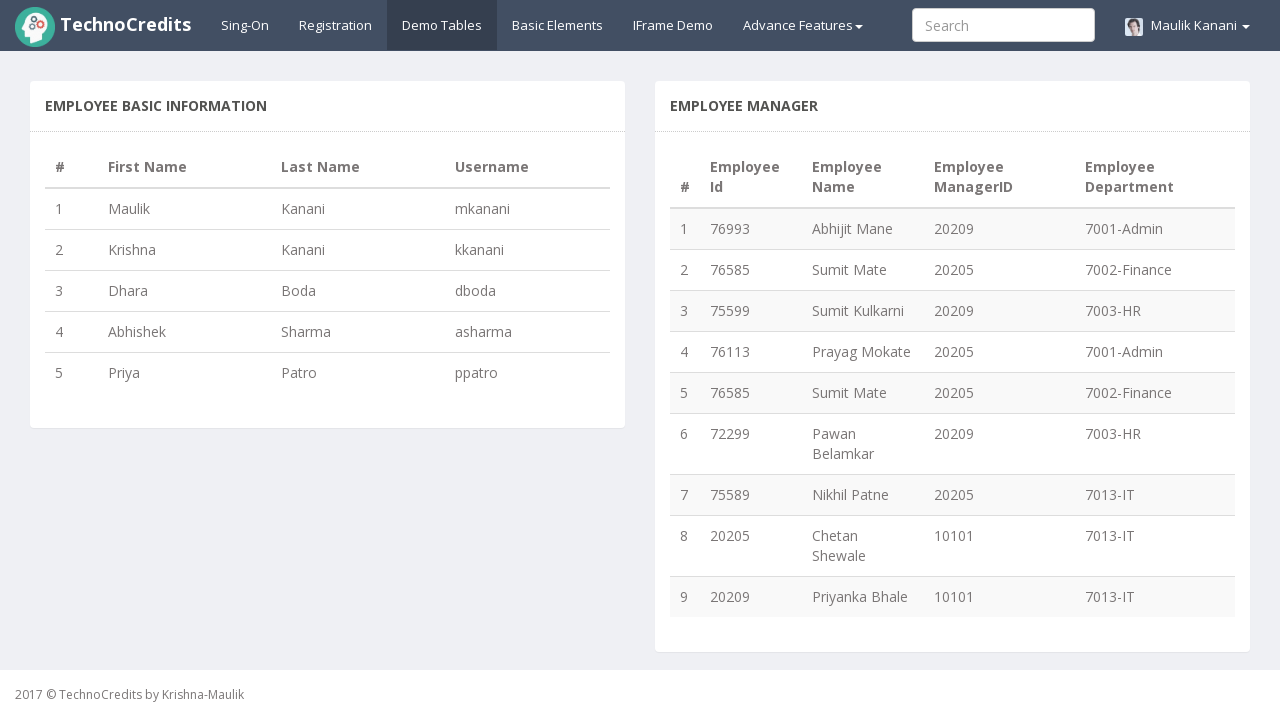

Retrieved last name of employee with first name 'Abhishek': Sharma
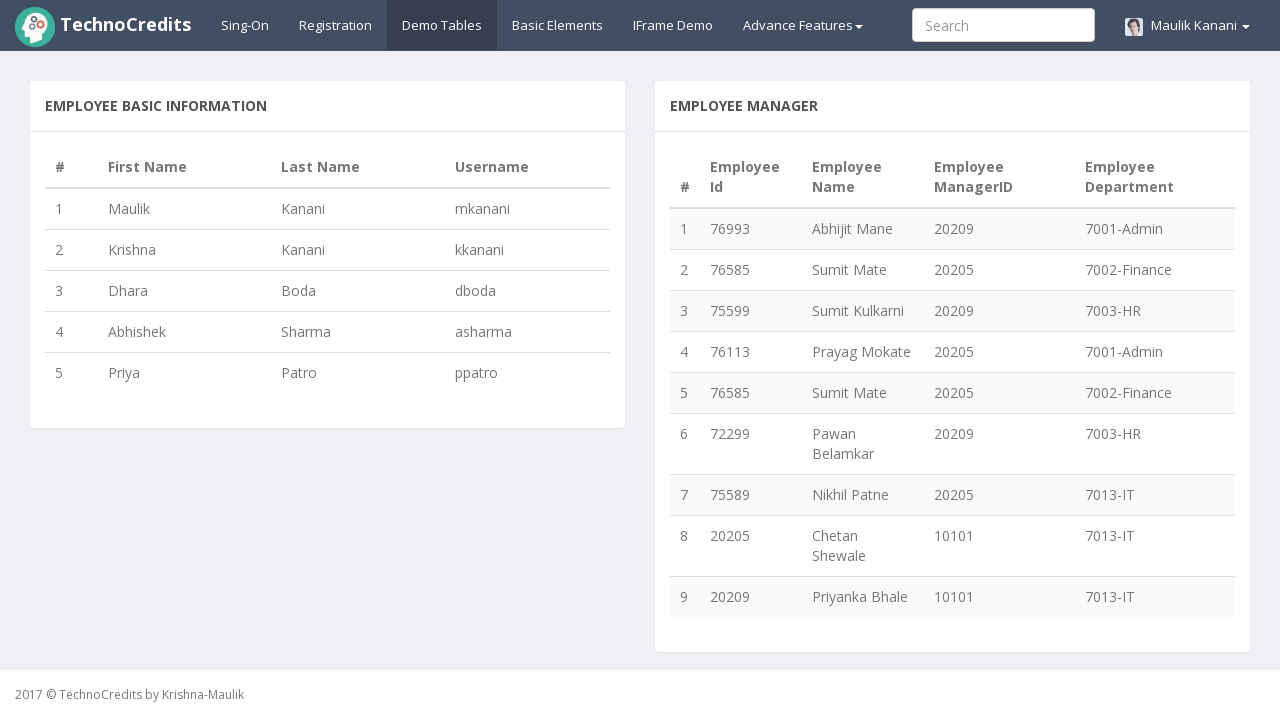

Printed result: Last name of Abhishek is Sharma
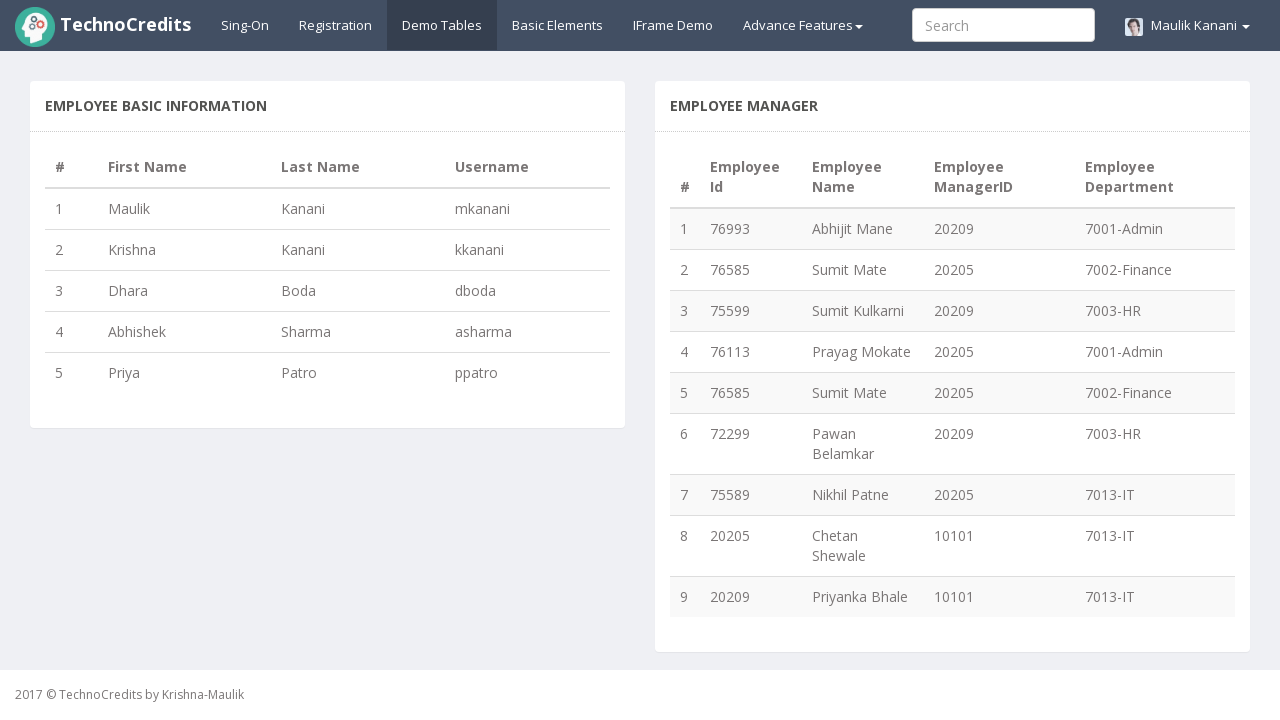

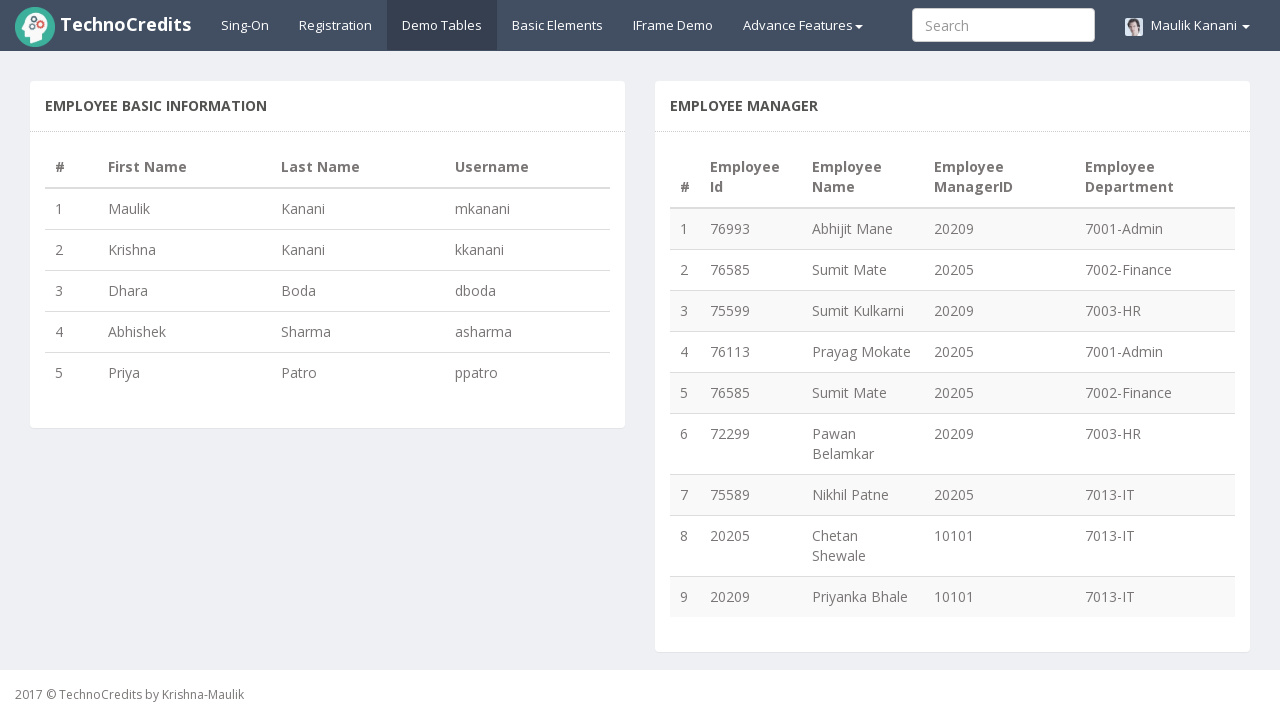